Tests completing a web form with first name, last name, job title, radio button, checkbox, dropdown selection, and form submission

Starting URL: https://formy-project.herokuapp.com/

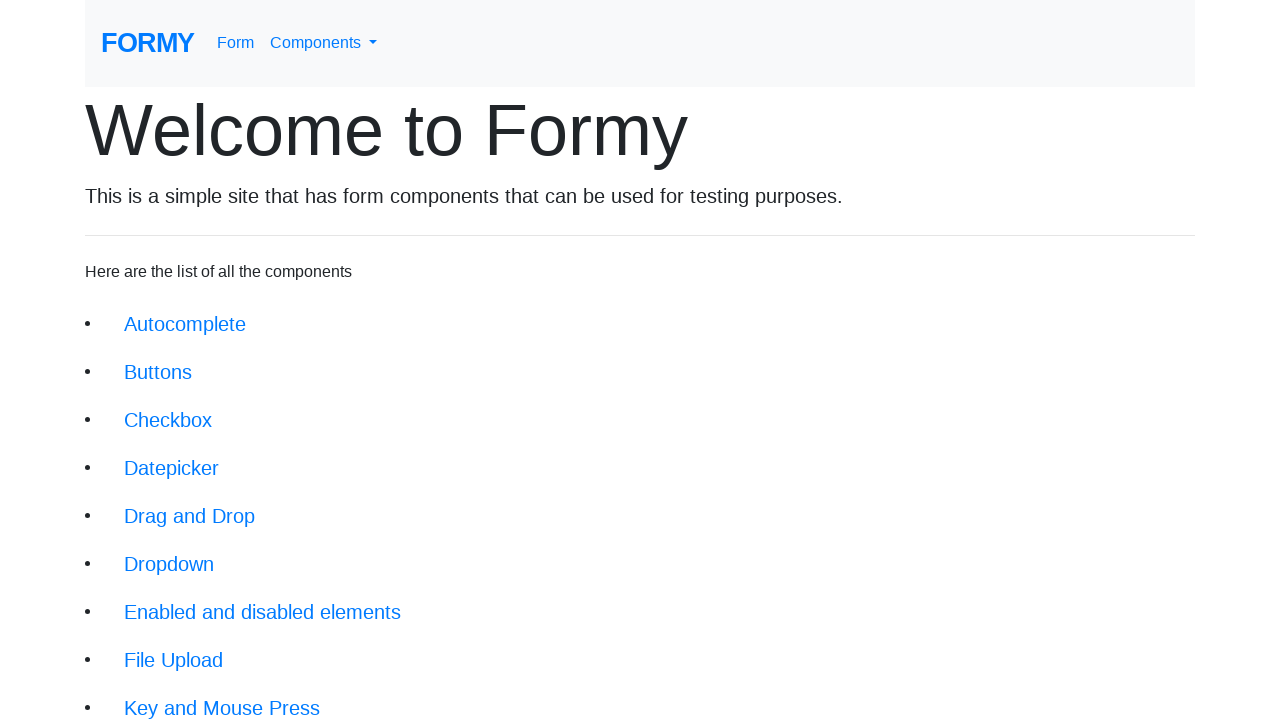

Clicked on form link at (236, 43) on a[href='/form']
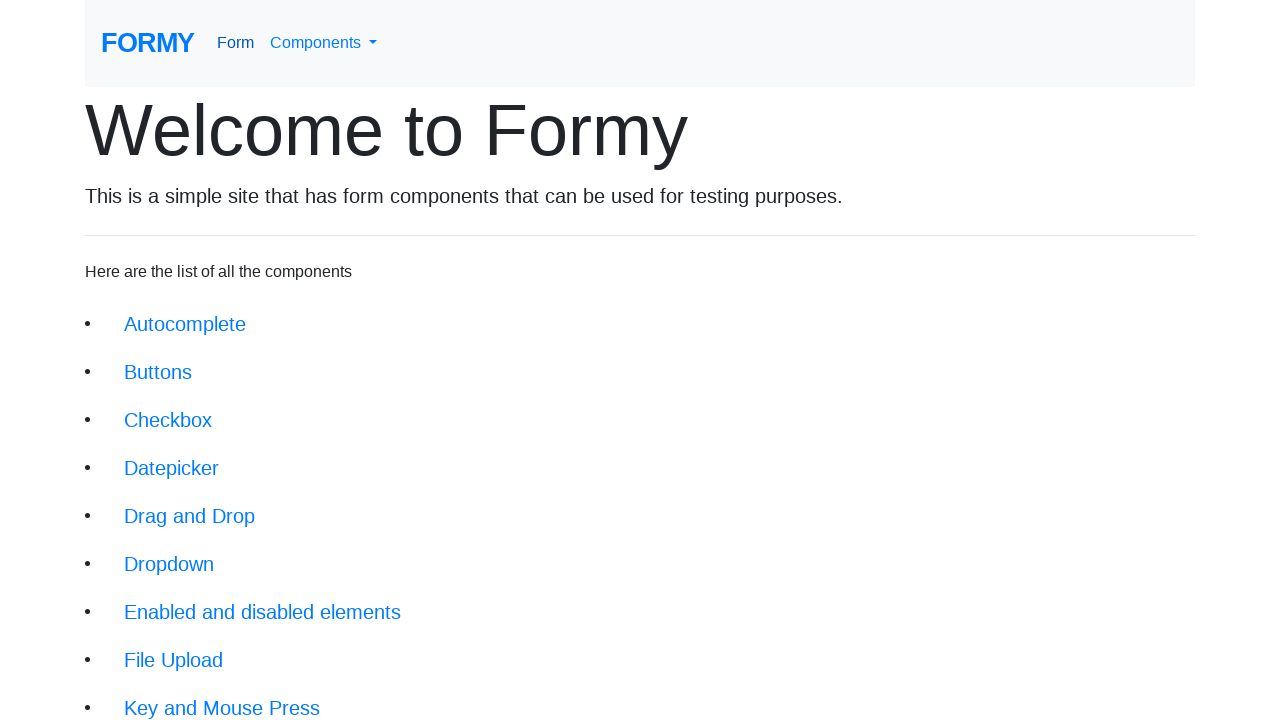

Filled first name field with 'John' on #first-name
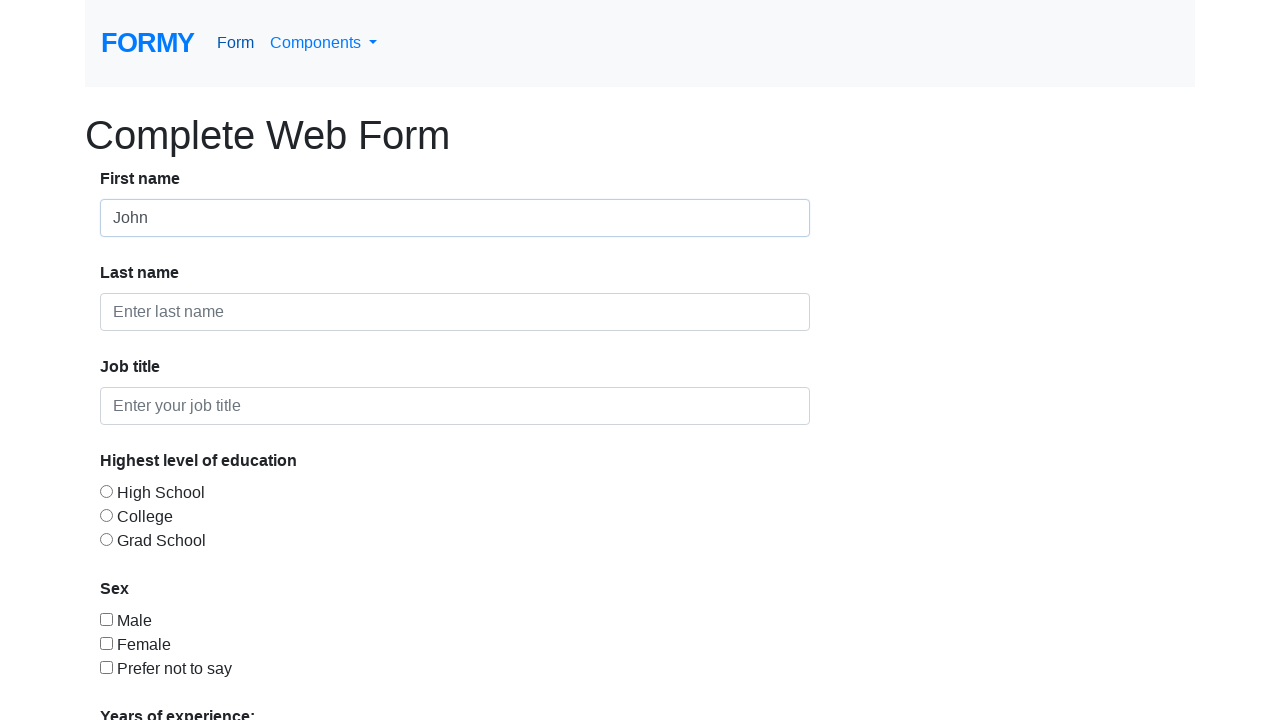

Filled last name field with 'Doe' on #last-name
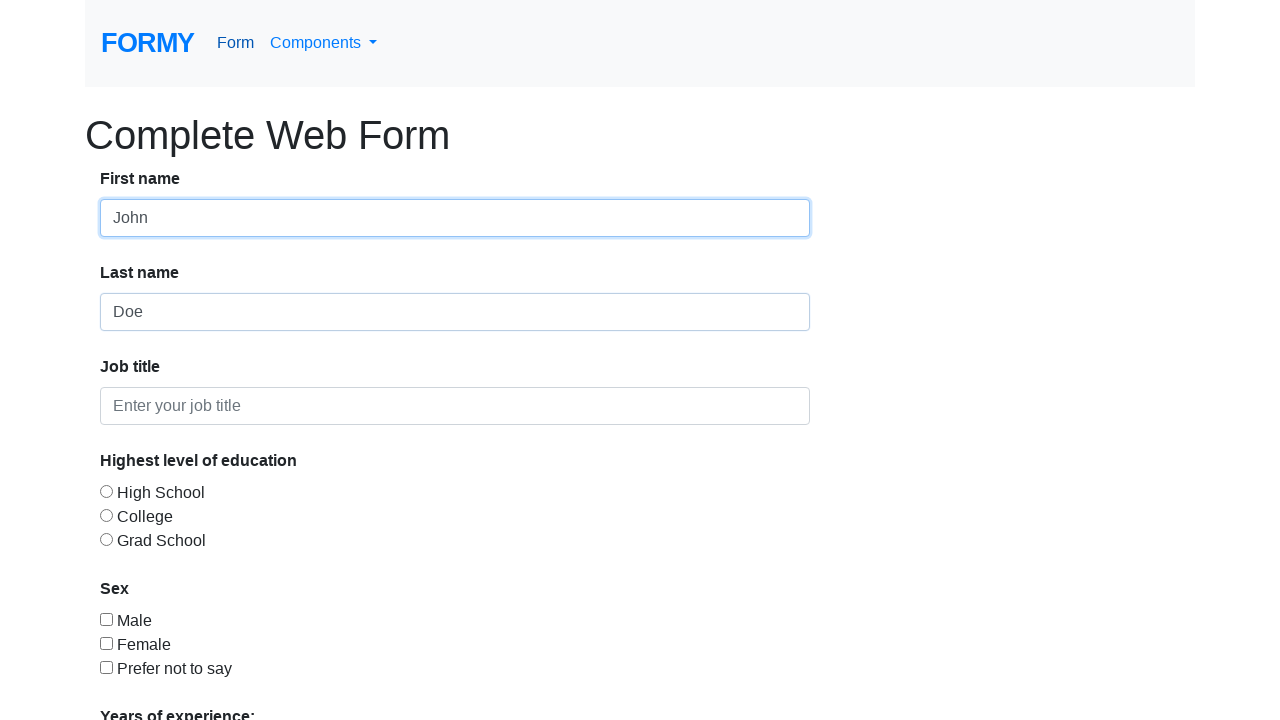

Filled job title field with 'Unemployed' on #job-title
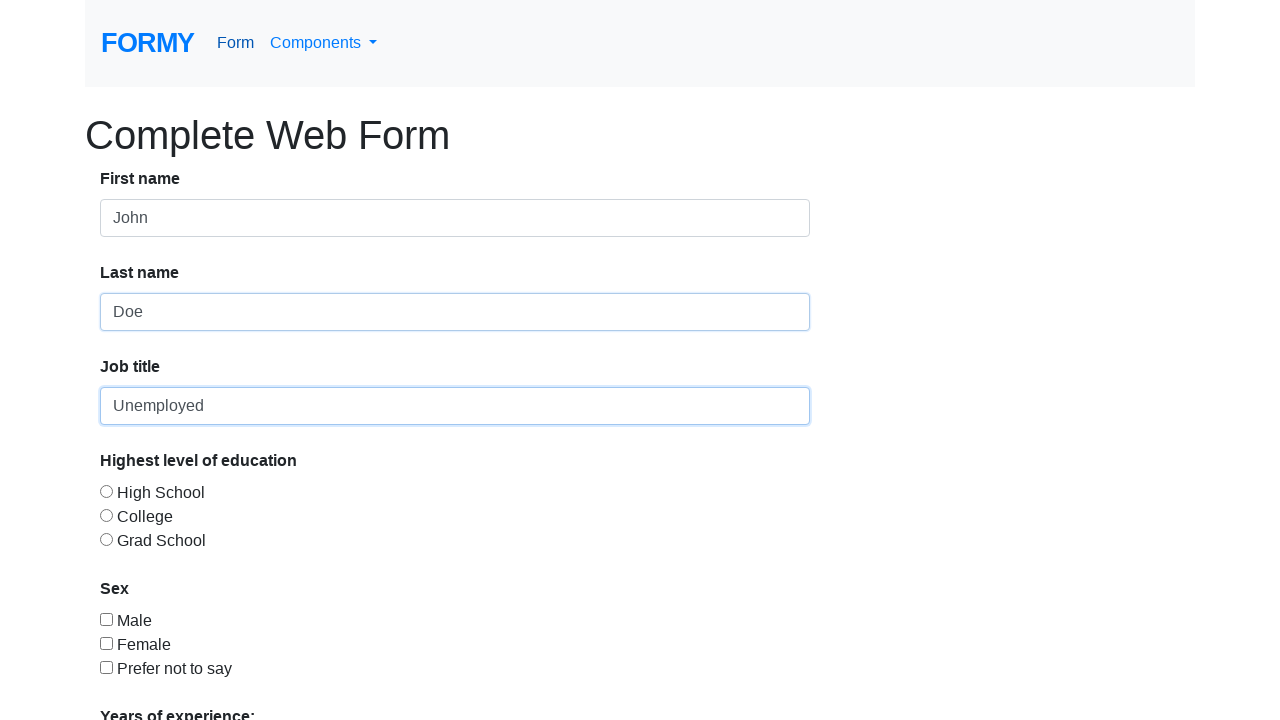

Selected radio button option 3 for education level at (106, 539) on #radio-button-3
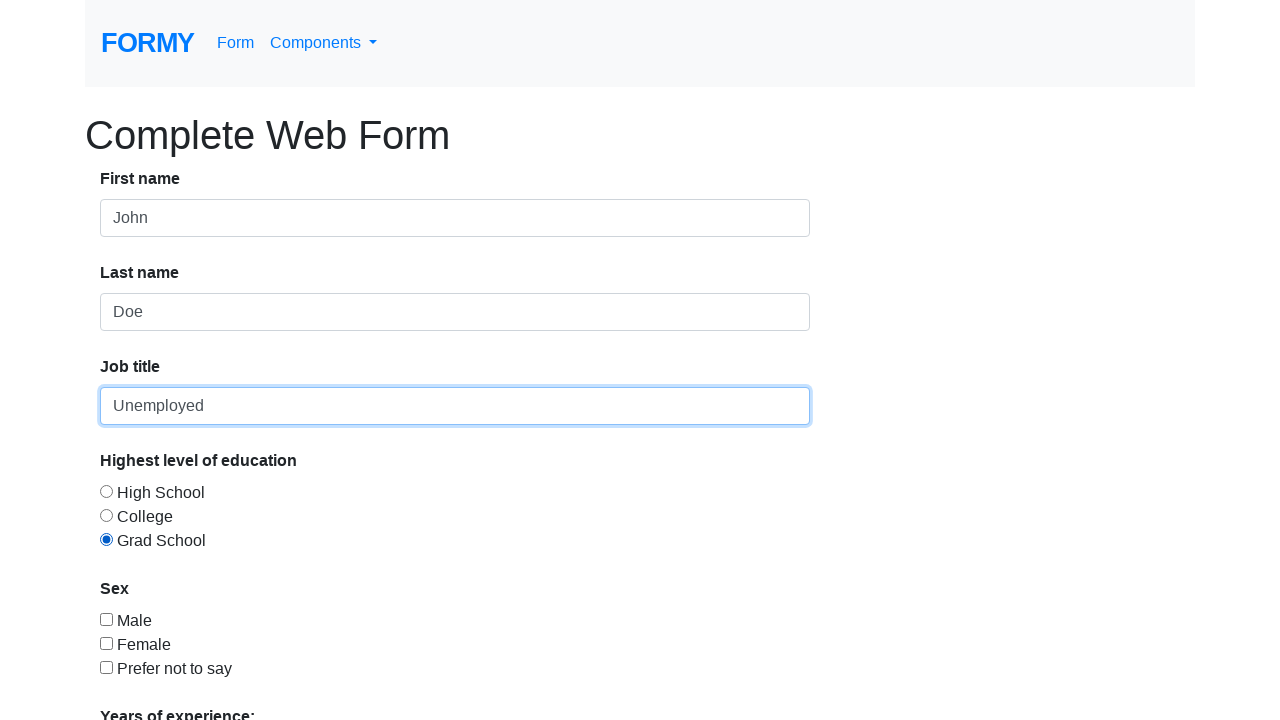

Checked checkbox option 3 at (106, 667) on #checkbox-3
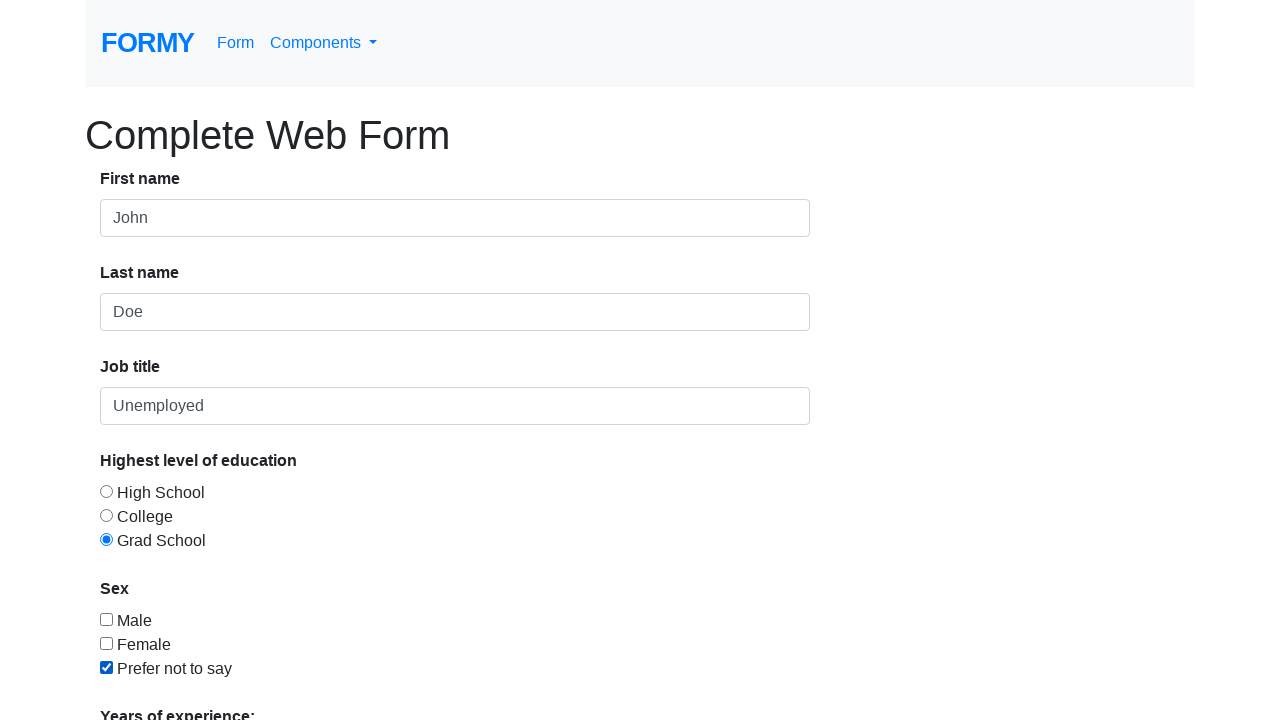

Selected option 1 from dropdown menu on #select-menu
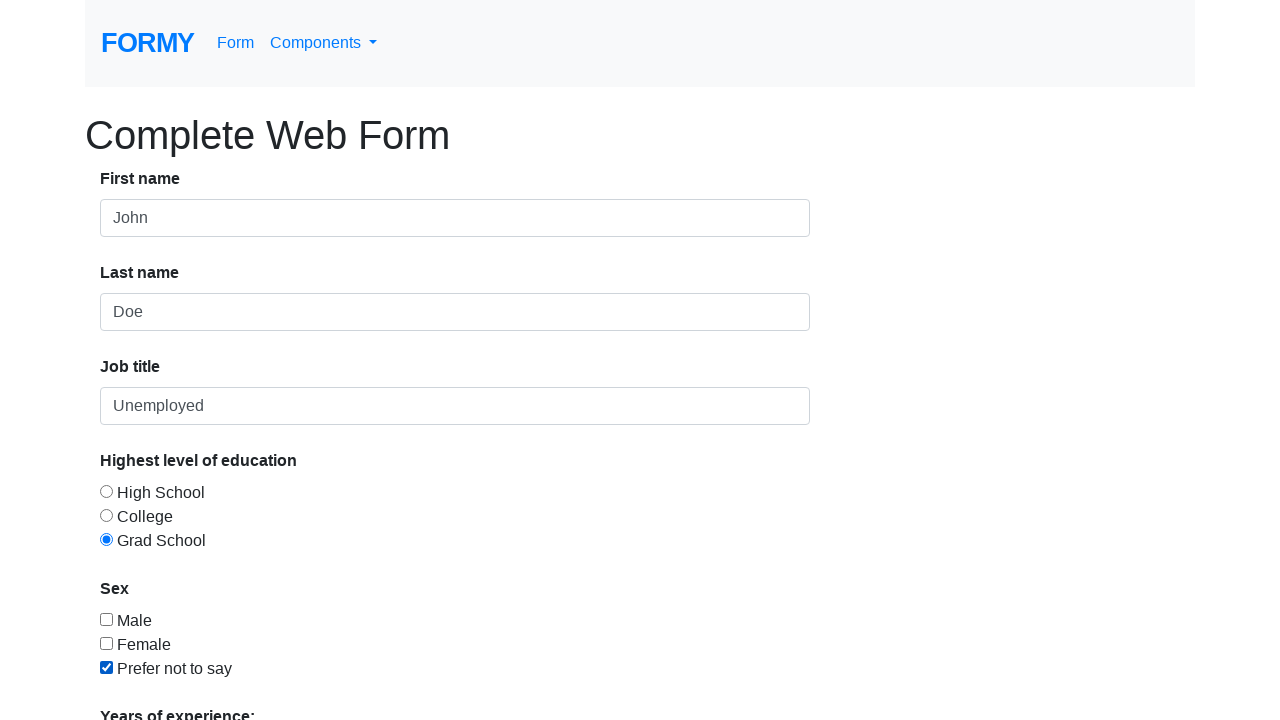

Clicked submit button to submit form at (148, 680) on a[href='/thanks']
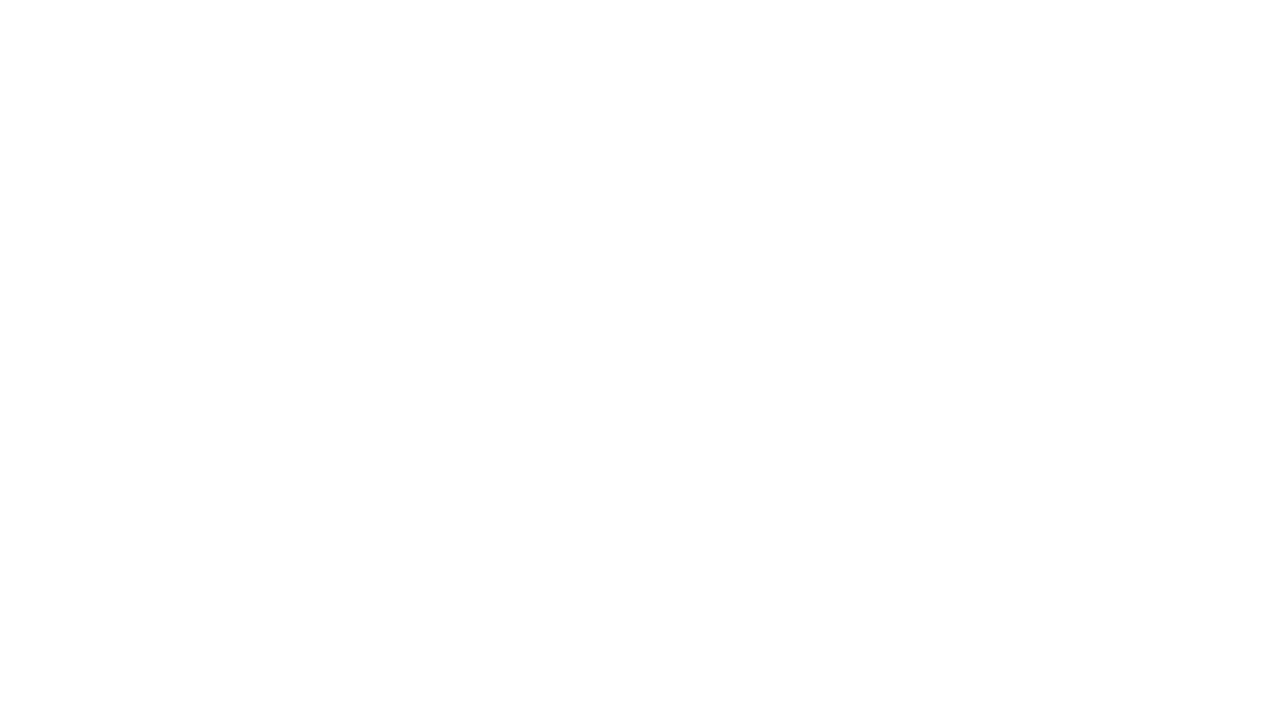

Success alert message displayed confirming form submission
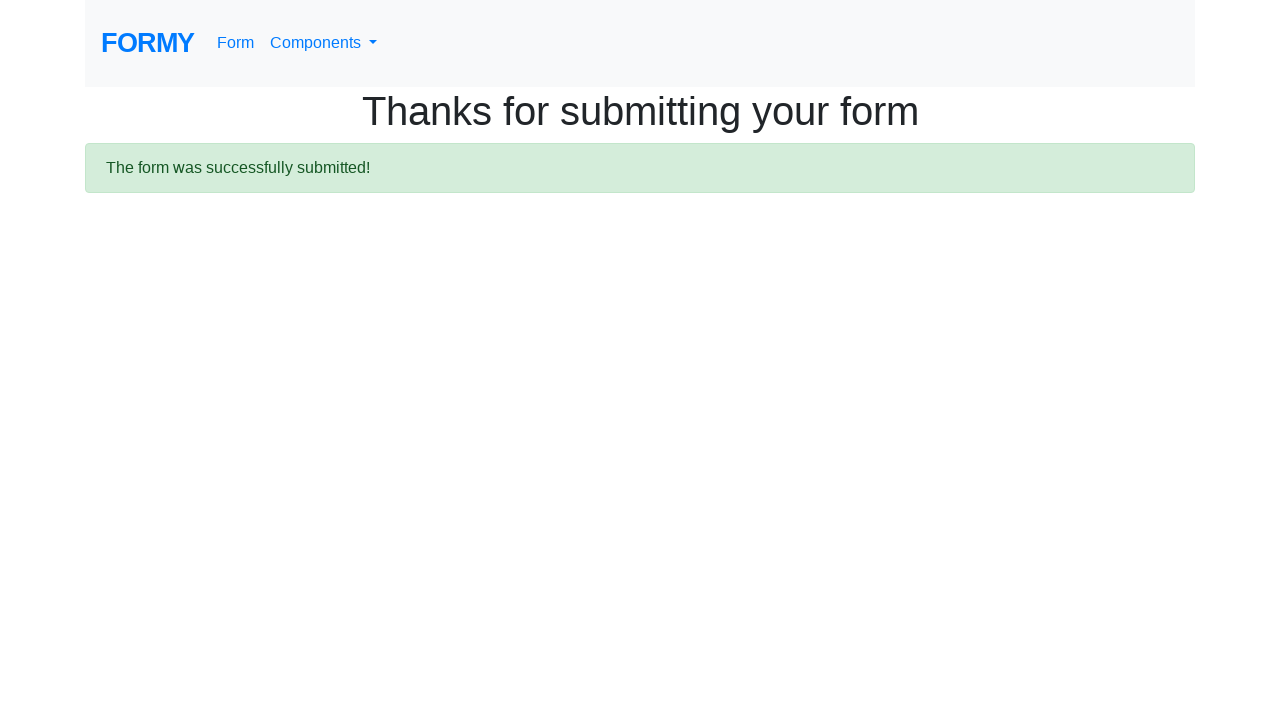

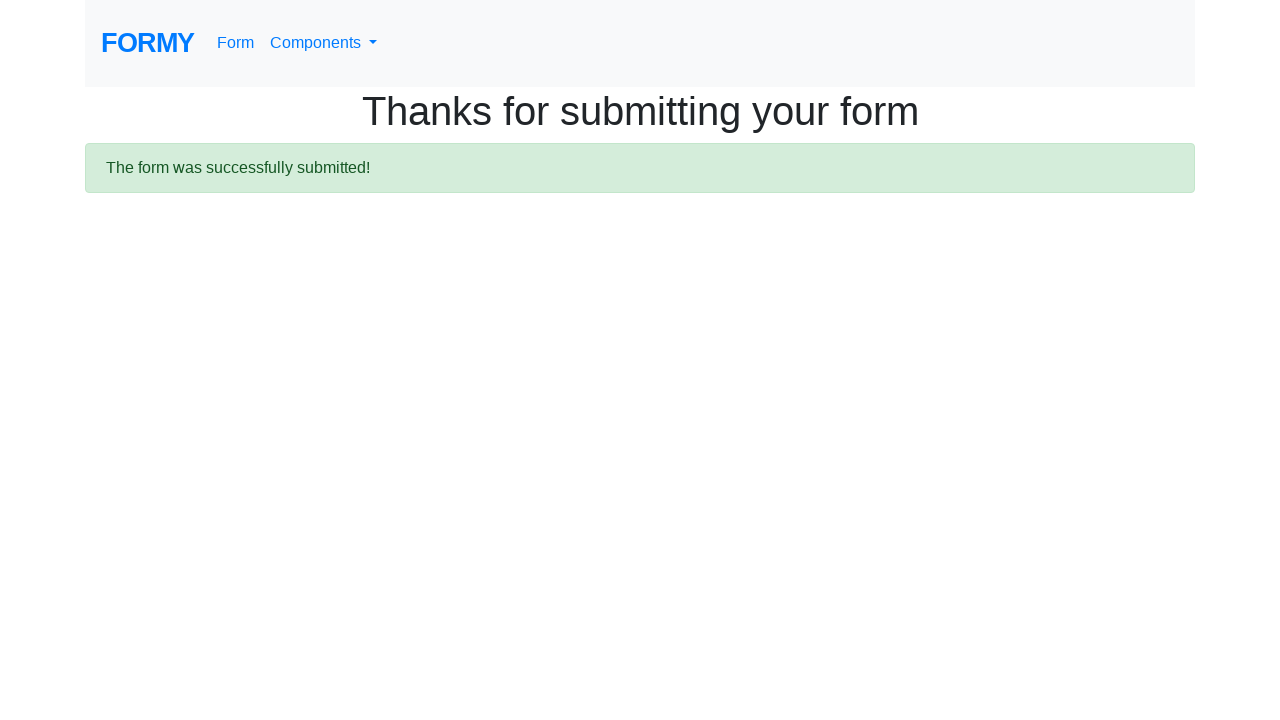